Tests tooltip functionality by hovering over elements to display their tooltips

Starting URL: https://demoqa.com/widgets

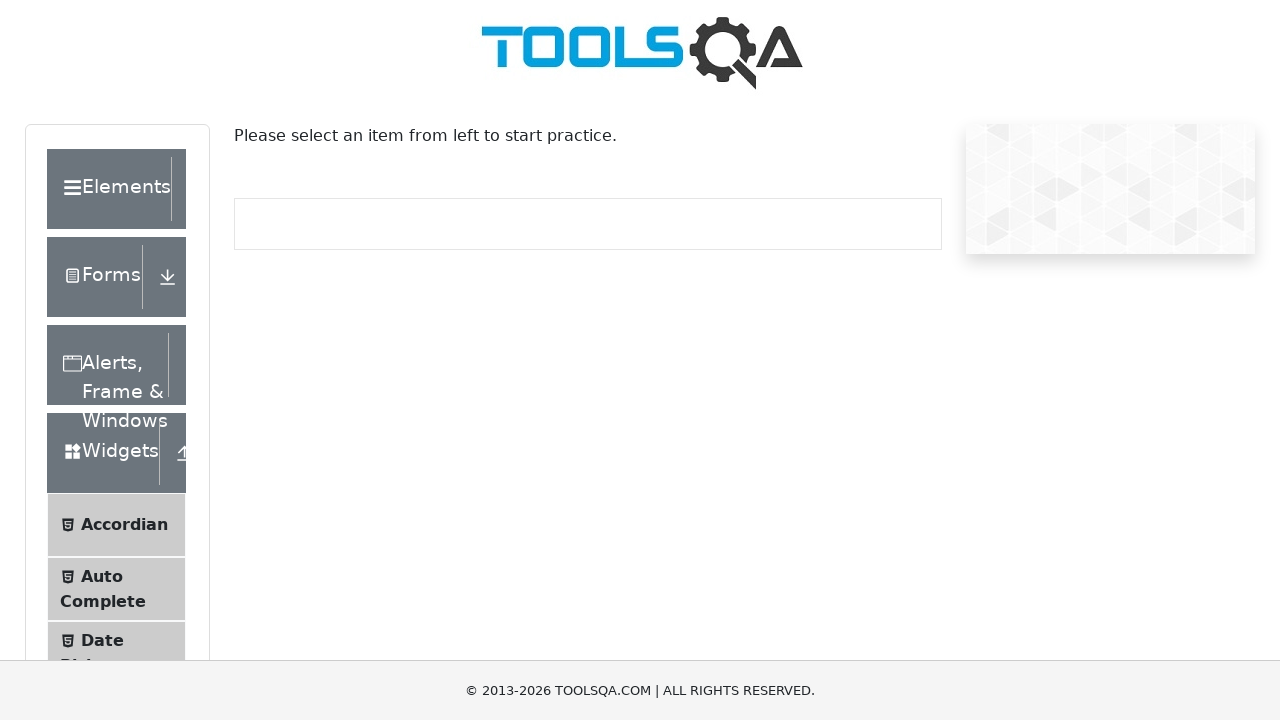

Located 'Tool Tips' menu item
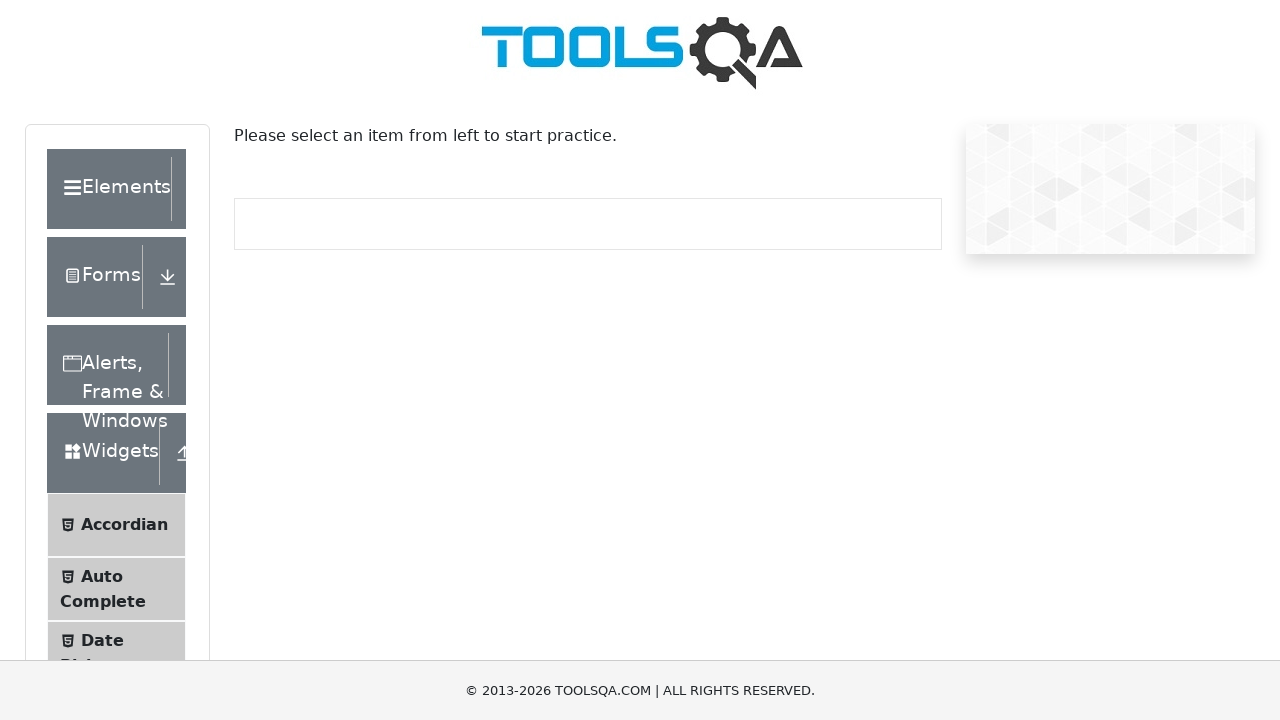

Scrolled 'Tool Tips' menu item into view
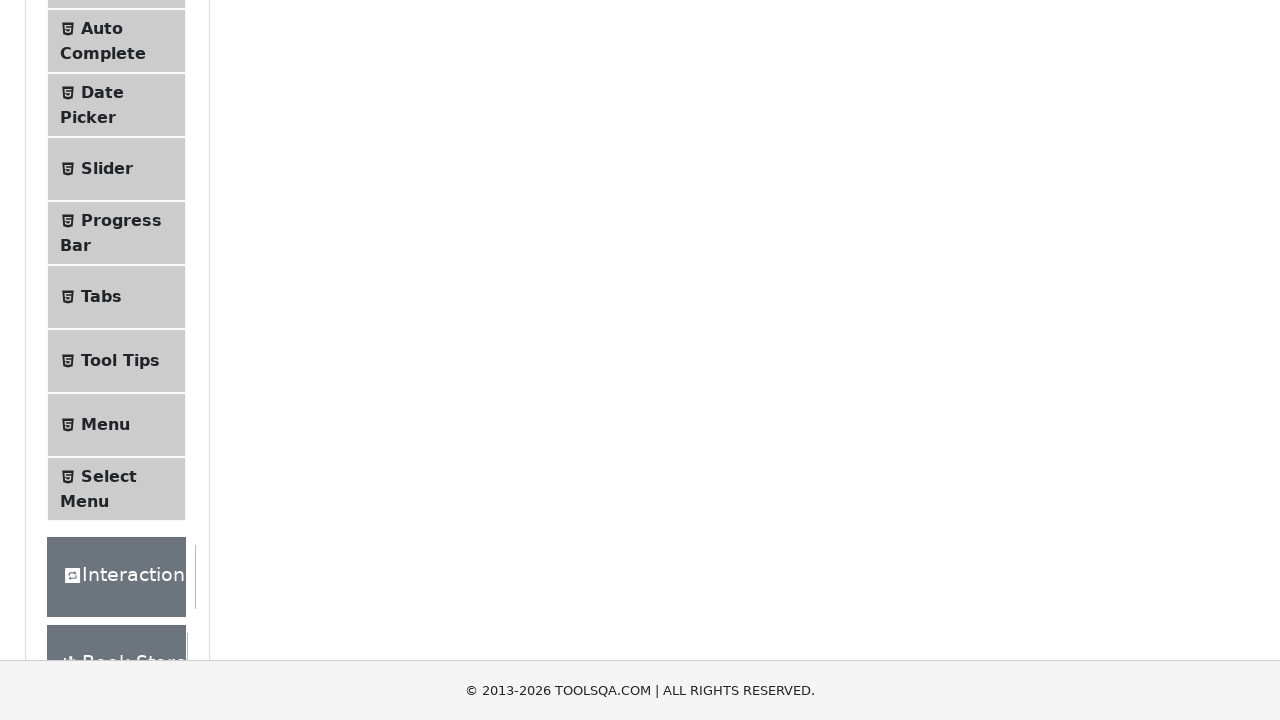

Clicked 'Tool Tips' menu item to navigate to Tool Tips page at (120, 361) on ul.menu-list span:has-text('Tool Tips')
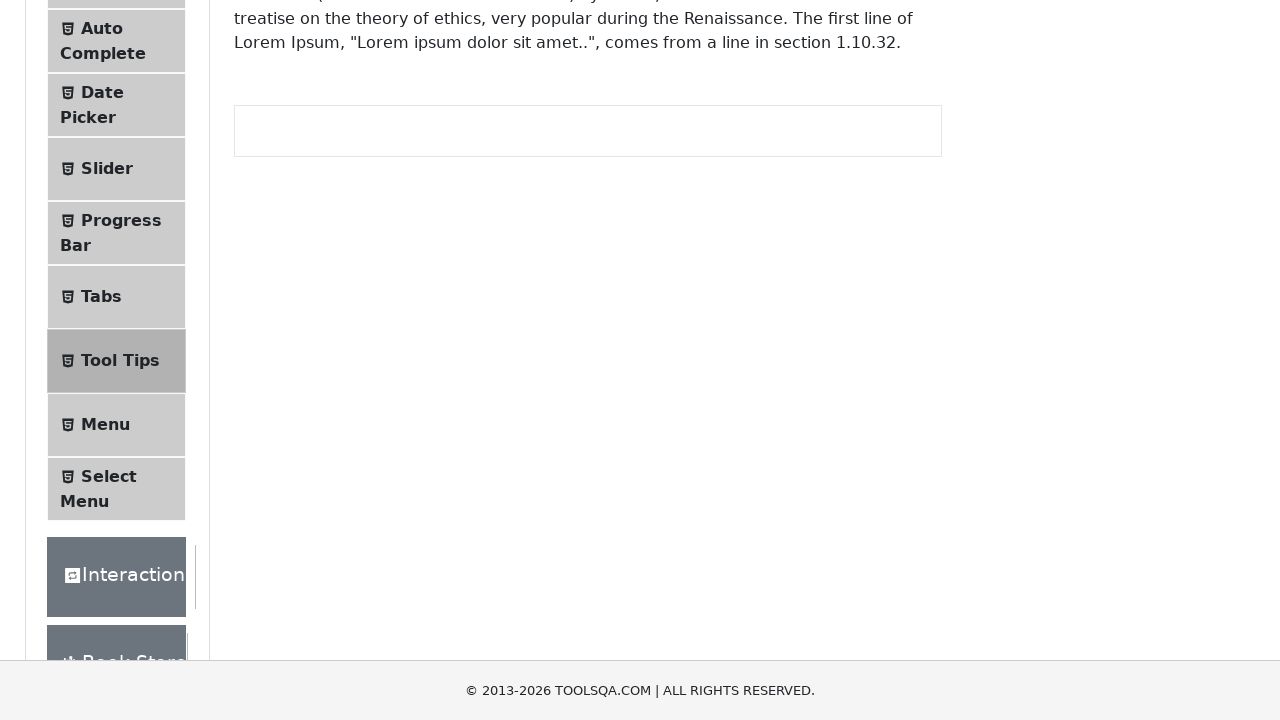

Located page heading
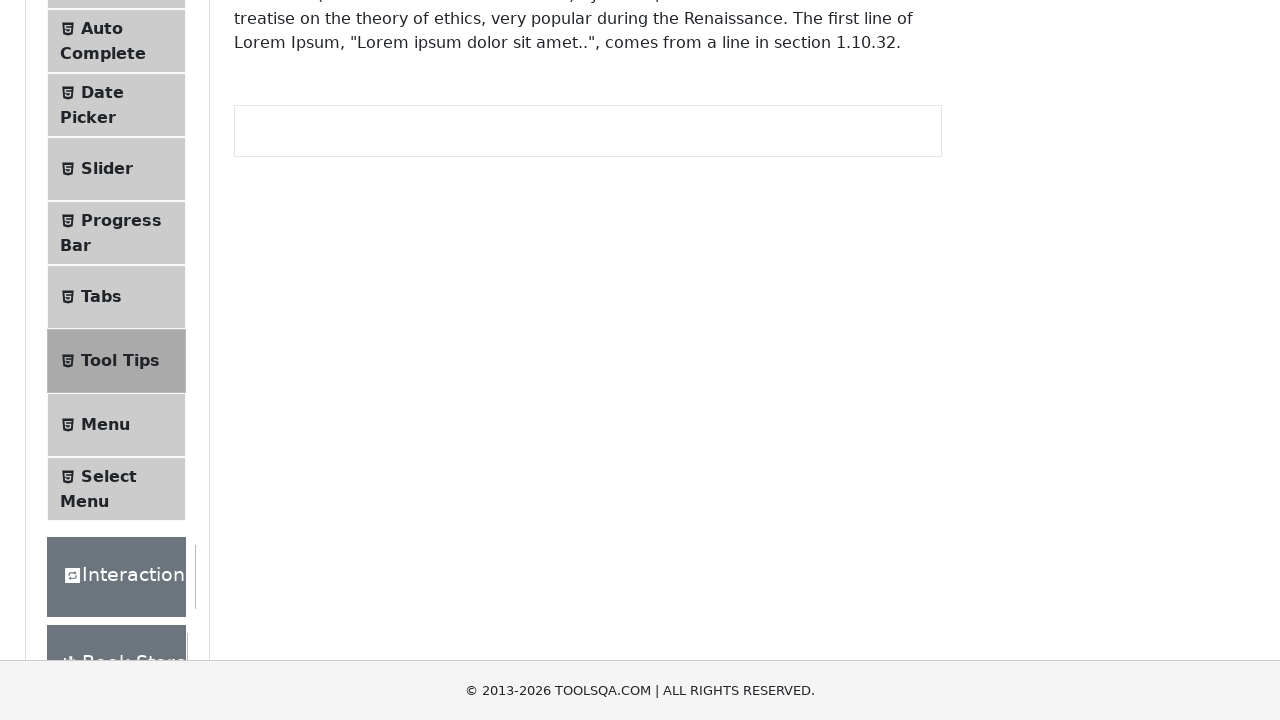

Scrolled heading into view
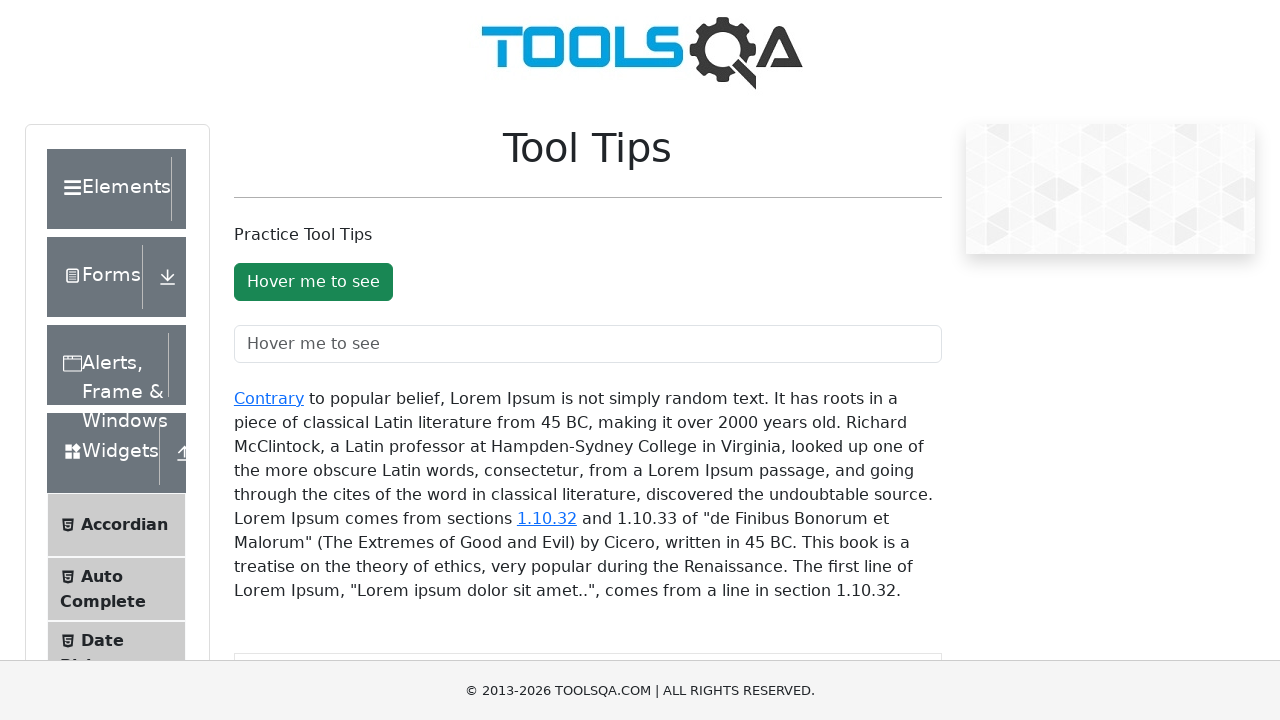

Hovered over button element to display tooltip at (313, 282) on #toolTipButton
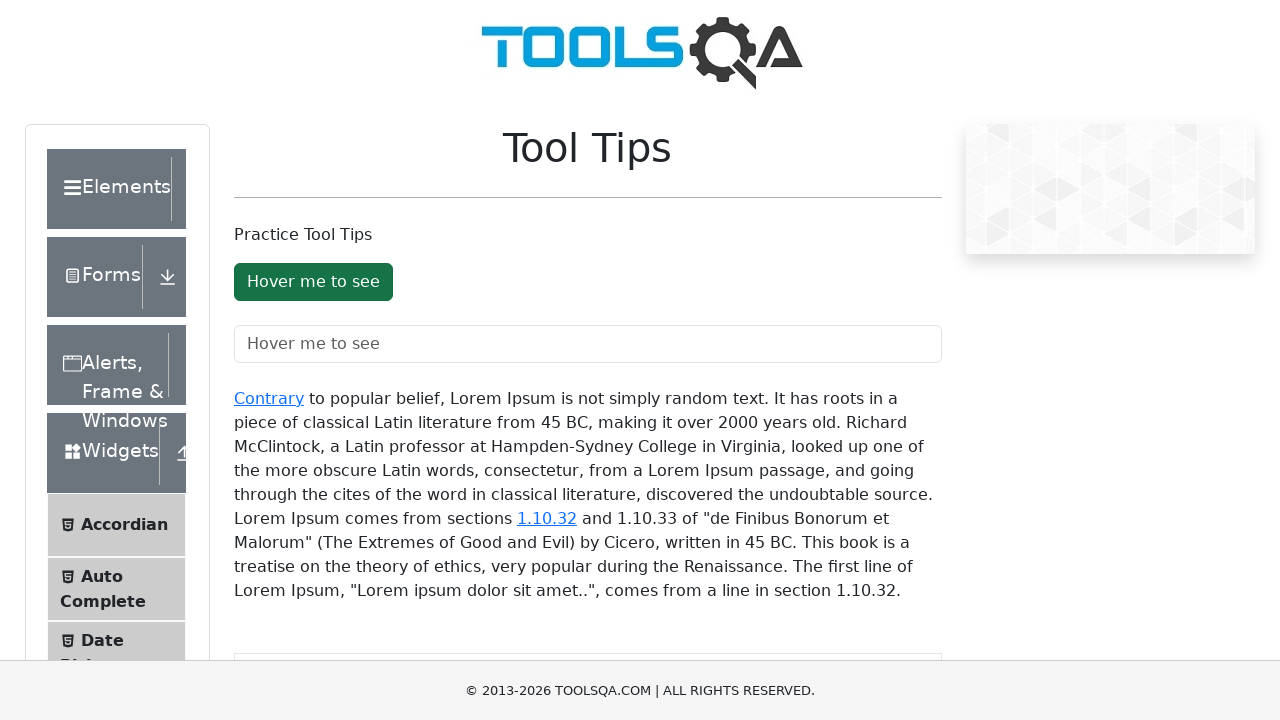

Hovered over text field element to display tooltip at (588, 344) on #toolTipTextField
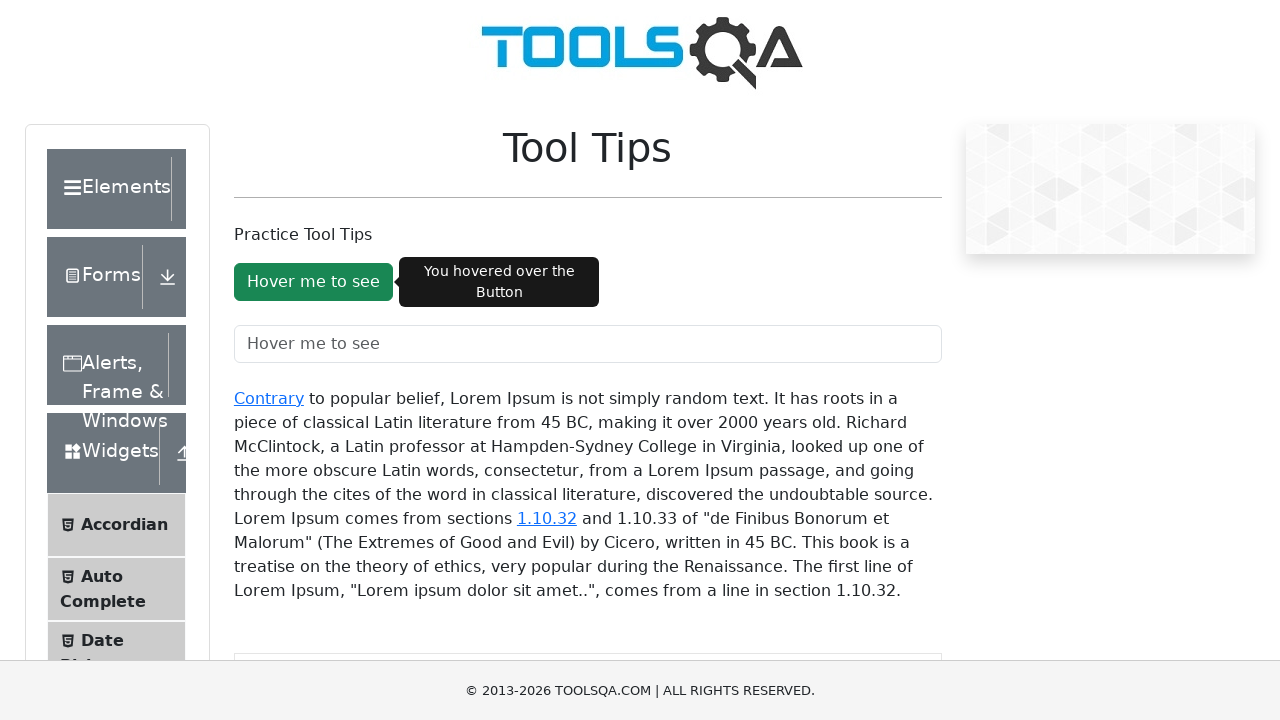

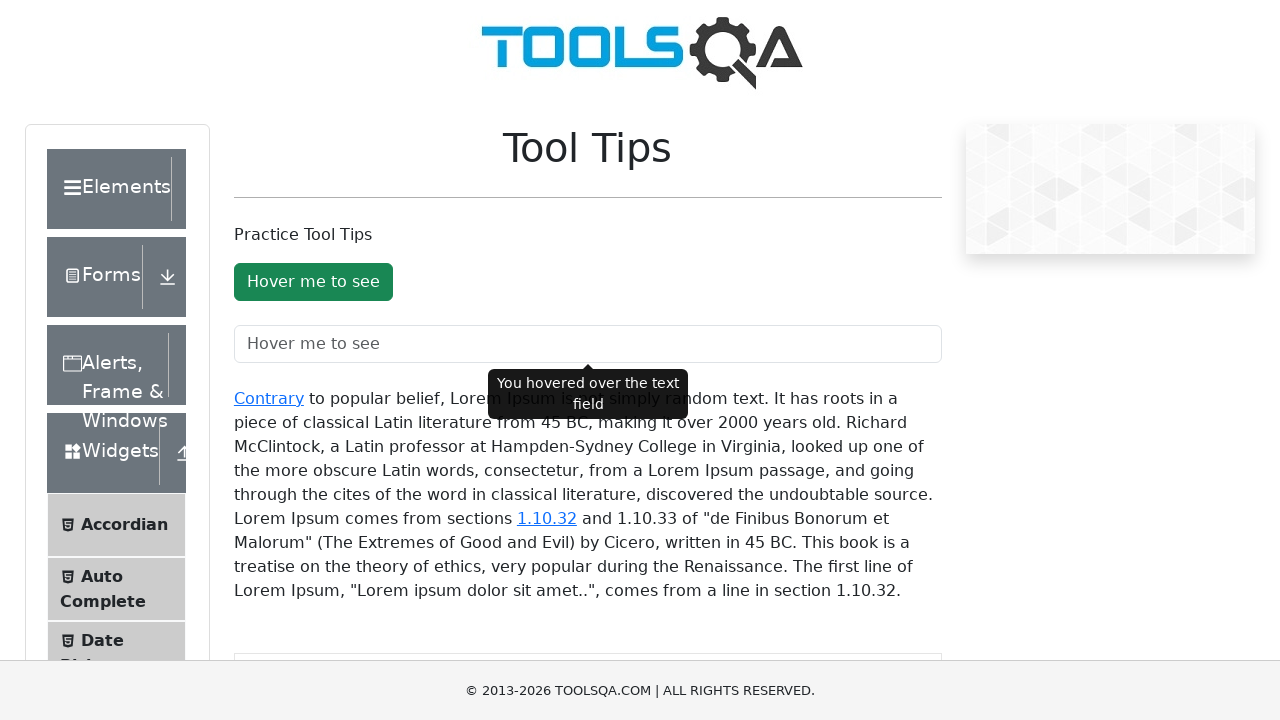